Tests the second JavaScript confirm alert by clicking the button, dismissing it, and verifying the result text

Starting URL: https://the-internet.herokuapp.com/javascript_alerts

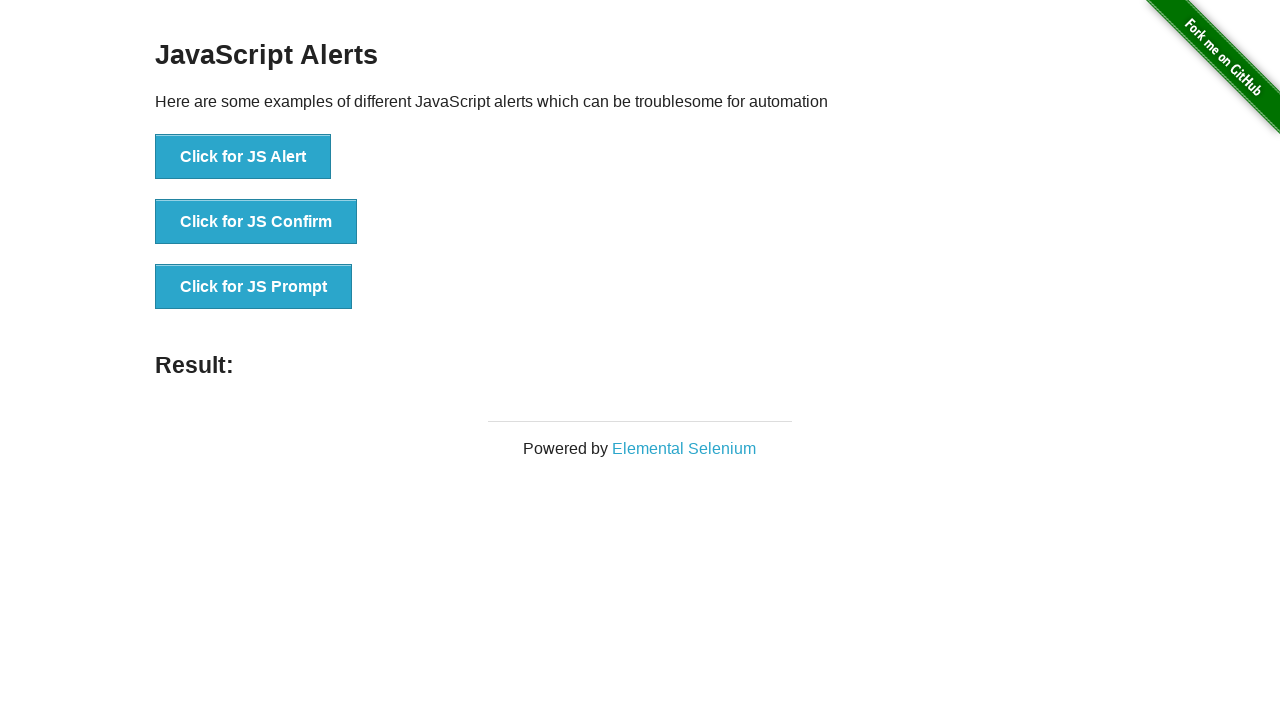

Set up dialog handler to dismiss confirm alerts
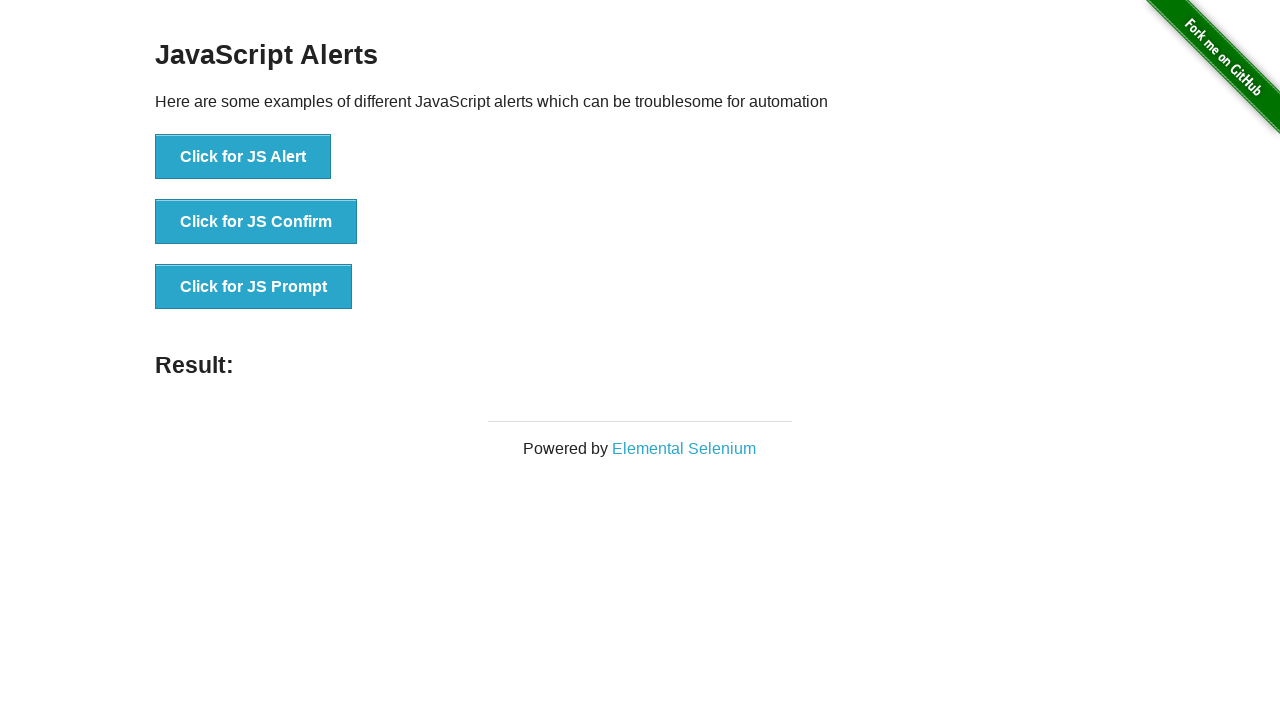

Clicked the JavaScript confirm alert button at (256, 222) on text='Click for JS Confirm'
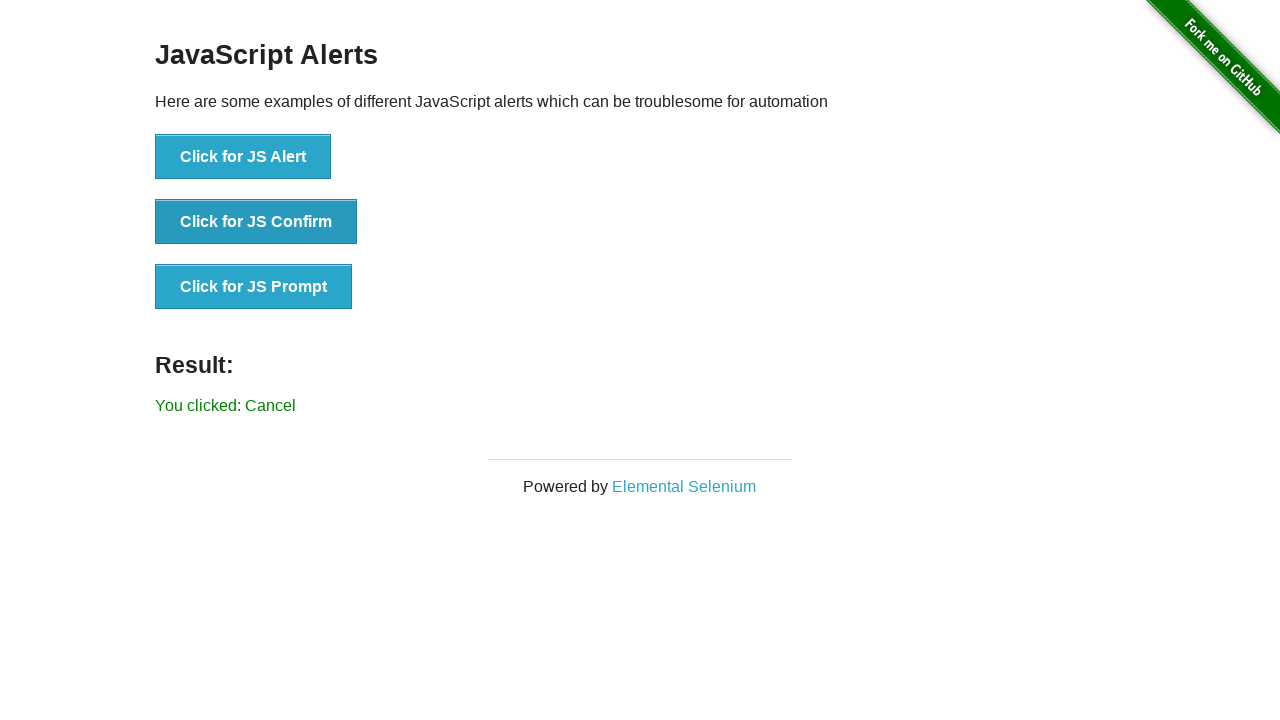

Verified result text showing 'You clicked: Cancel' after dismissing the confirm dialog
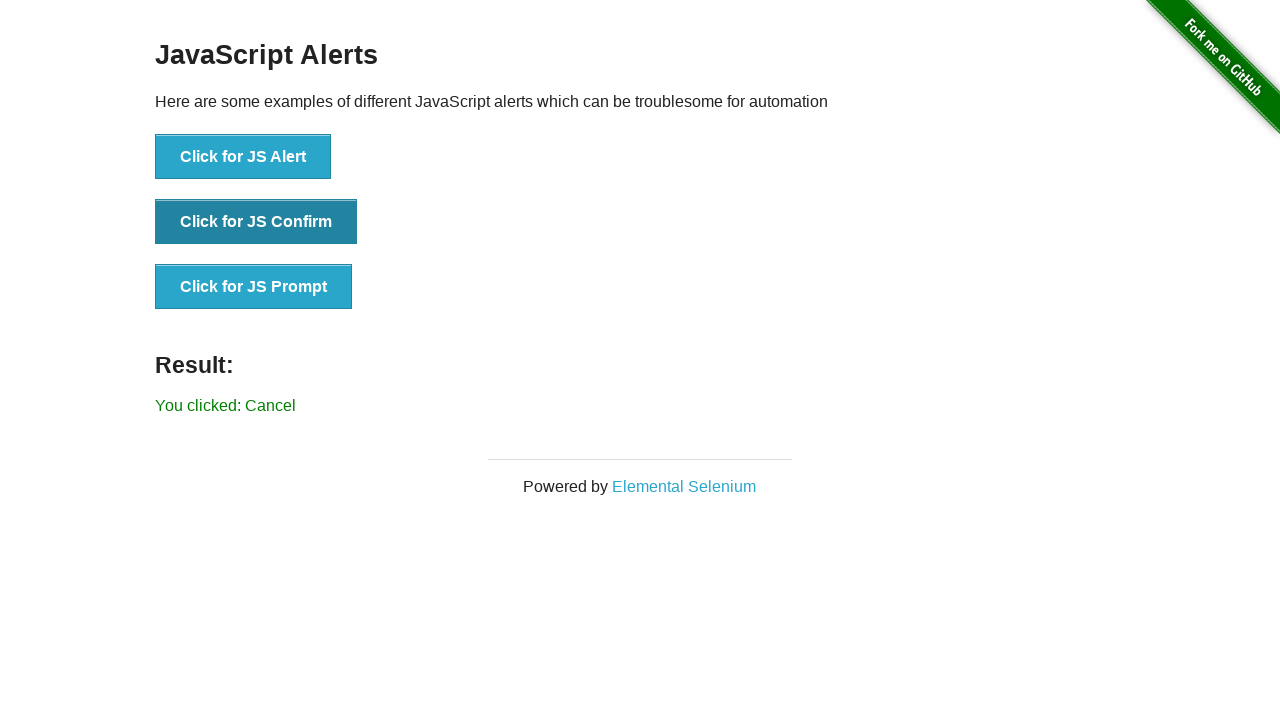

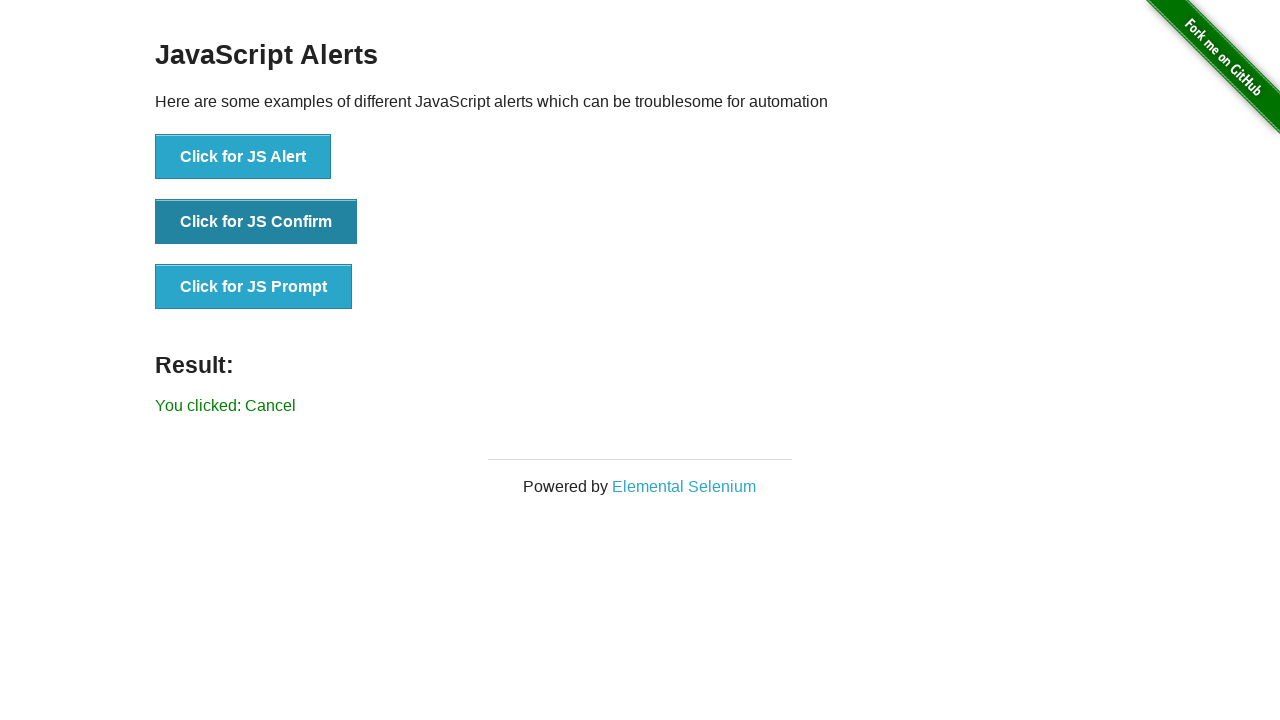